Tests an explicit wait scenario where the script waits for a price to change to $100, then clicks a book button, performs a mathematical calculation based on a displayed value, enters the result, and submits the answer.

Starting URL: http://suninjuly.github.io/explicit_wait2.html

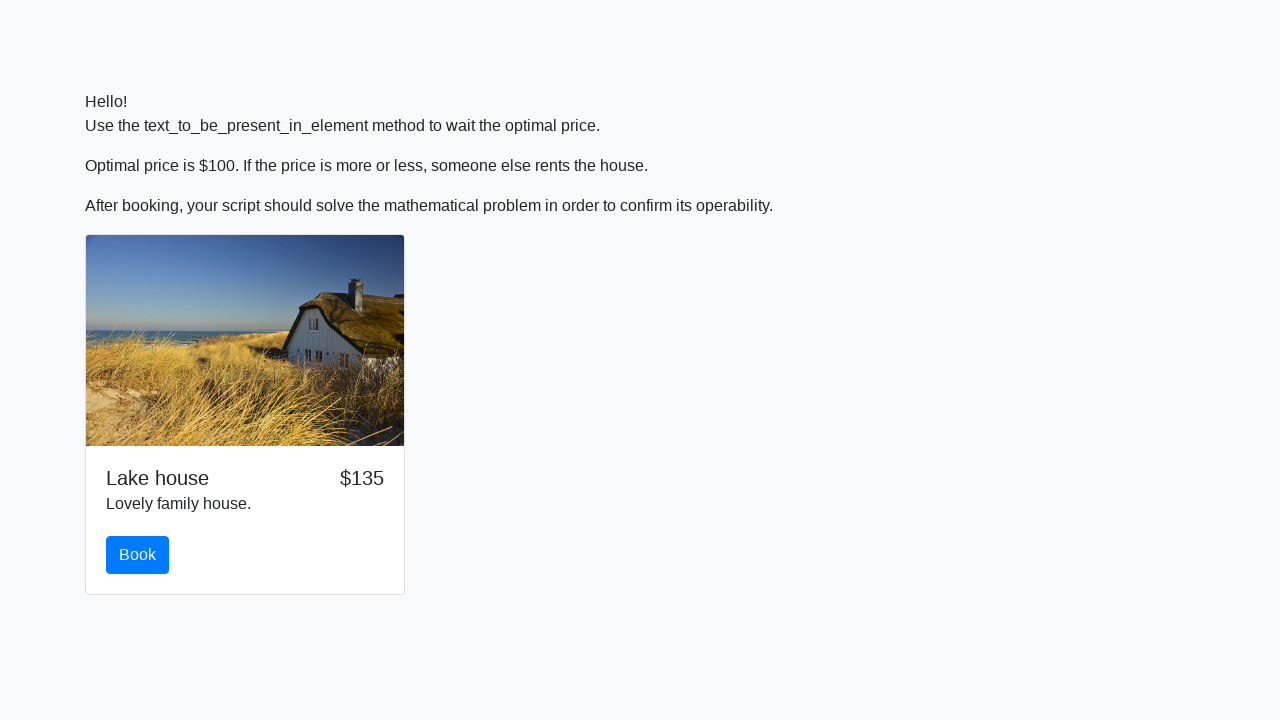

Waited for price to change to $100
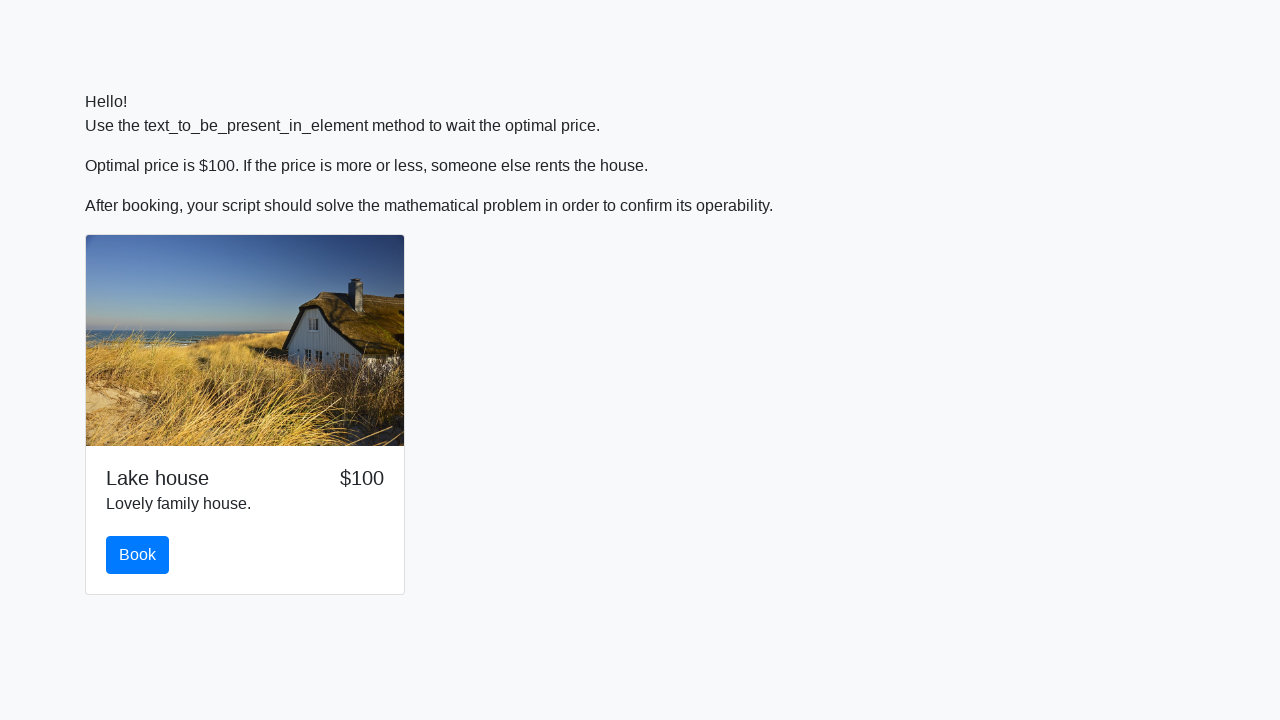

Clicked the book button at (138, 555) on #book
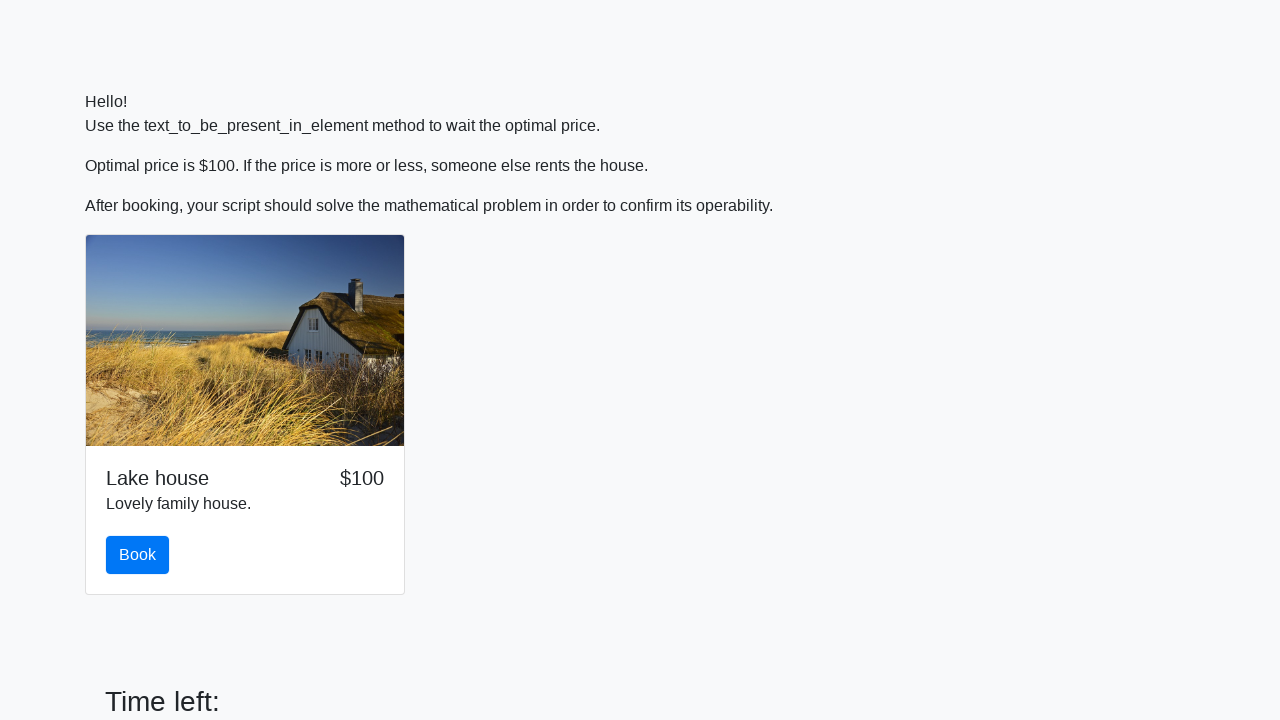

Retrieved input value for calculation: 317
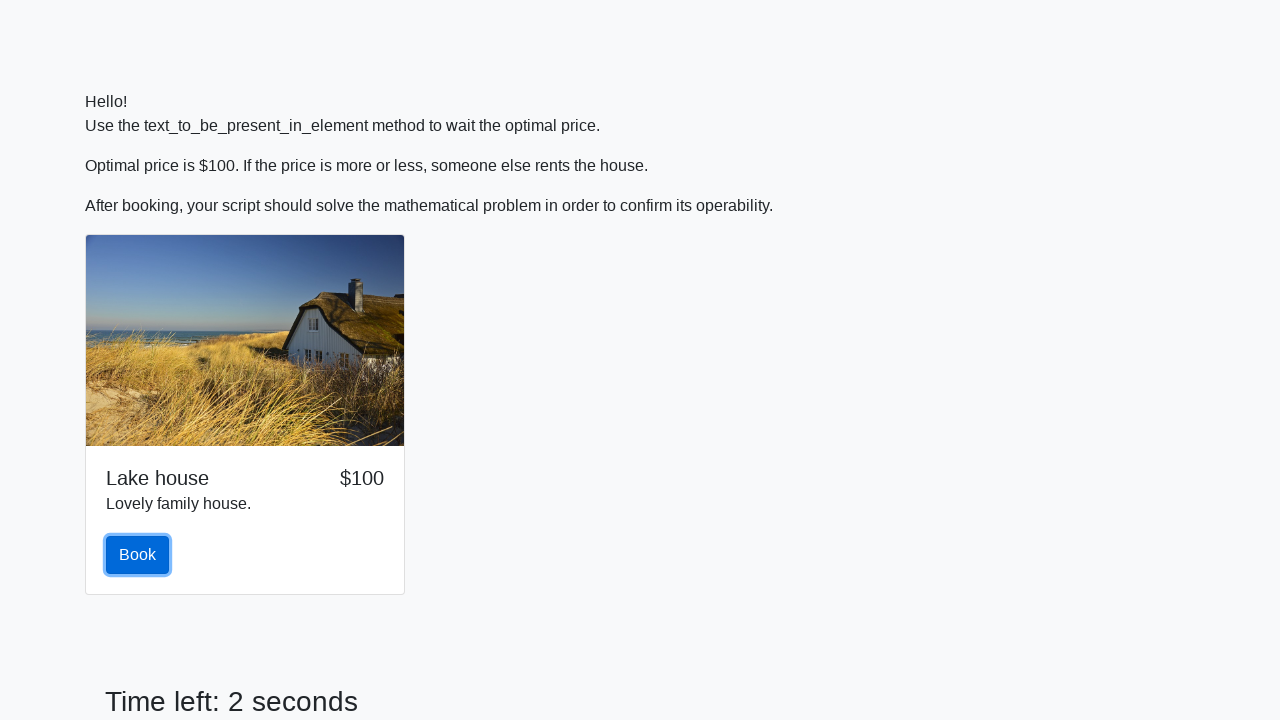

Calculated answer using mathematical formula: 1.2686581008699331
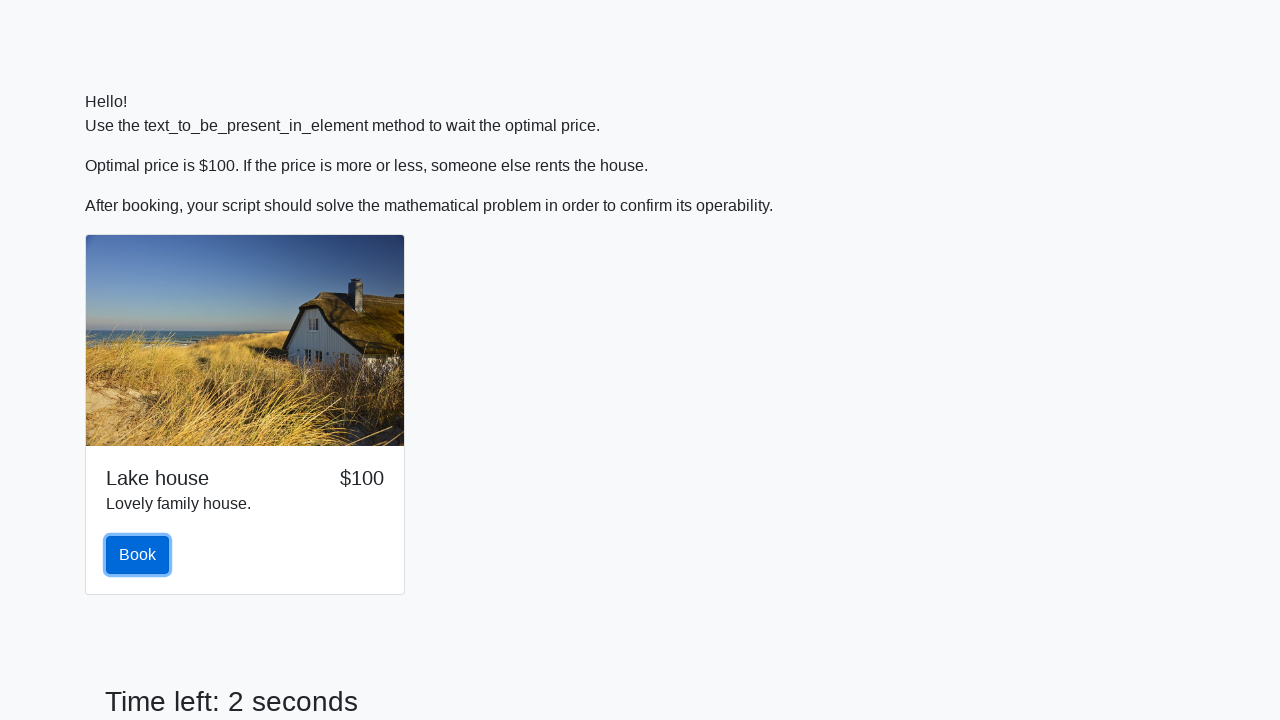

Entered calculated answer into answer field: 1.2686581008699331 on #answer
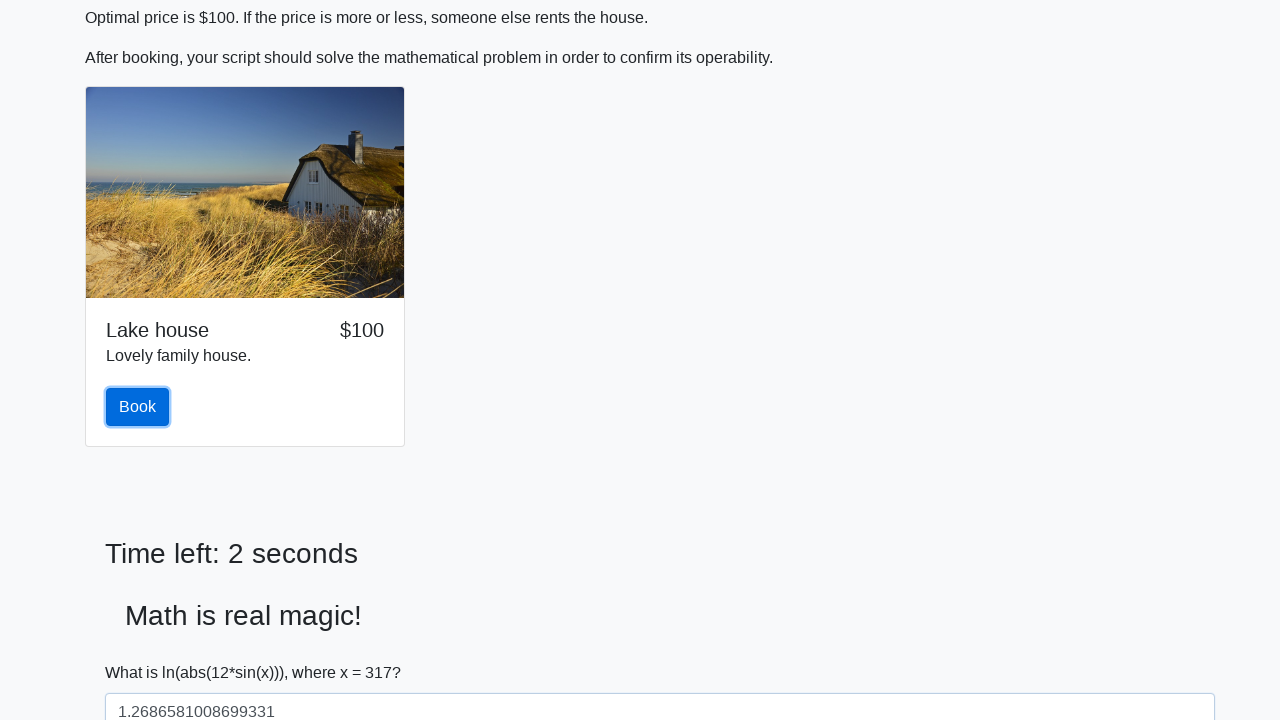

Clicked solve button to submit answer at (143, 651) on #solve
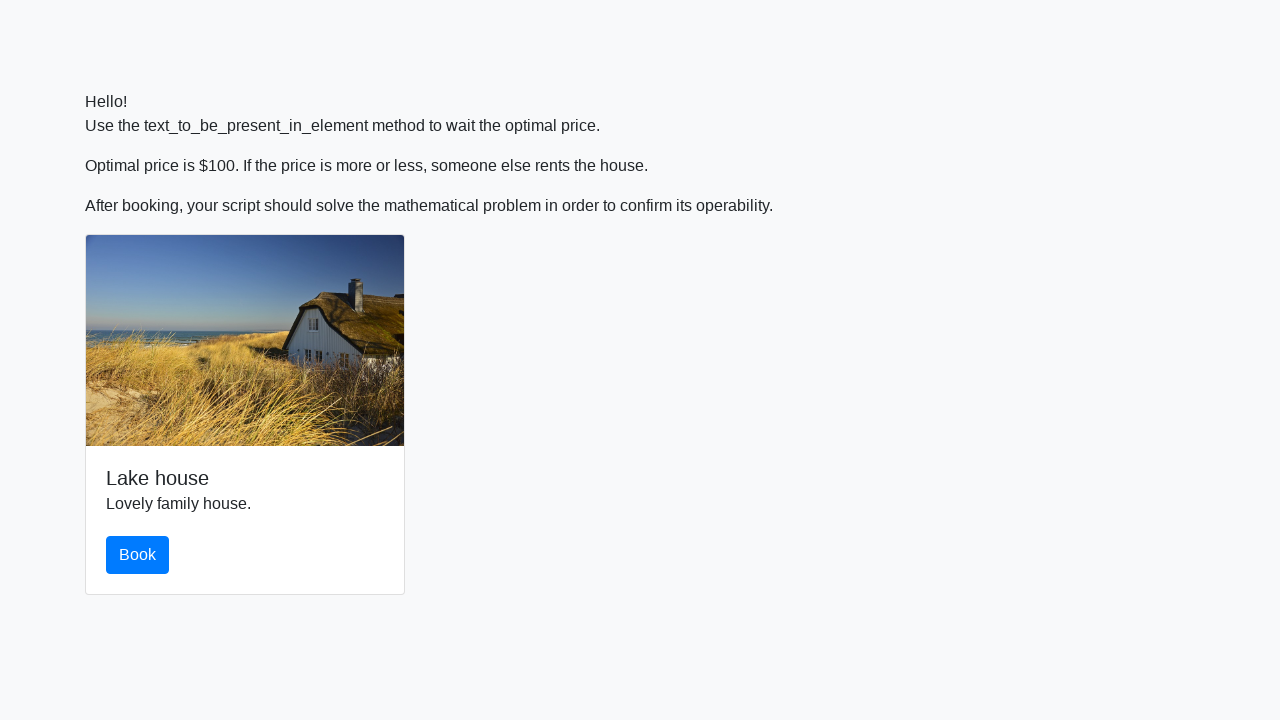

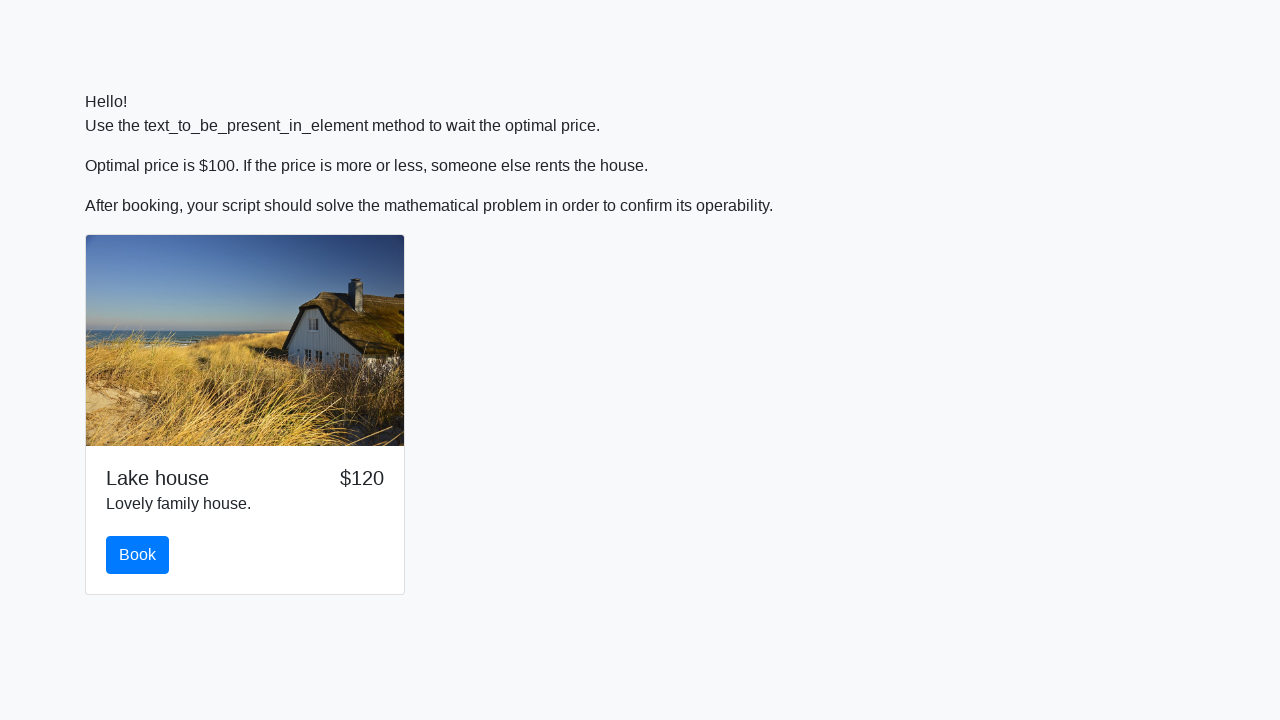